Tests parent DOM traversal by verifying parent elements have the expected classes at different hierarchy levels

Starting URL: https://rahulshettyacademy.com/seleniumPractise/#/

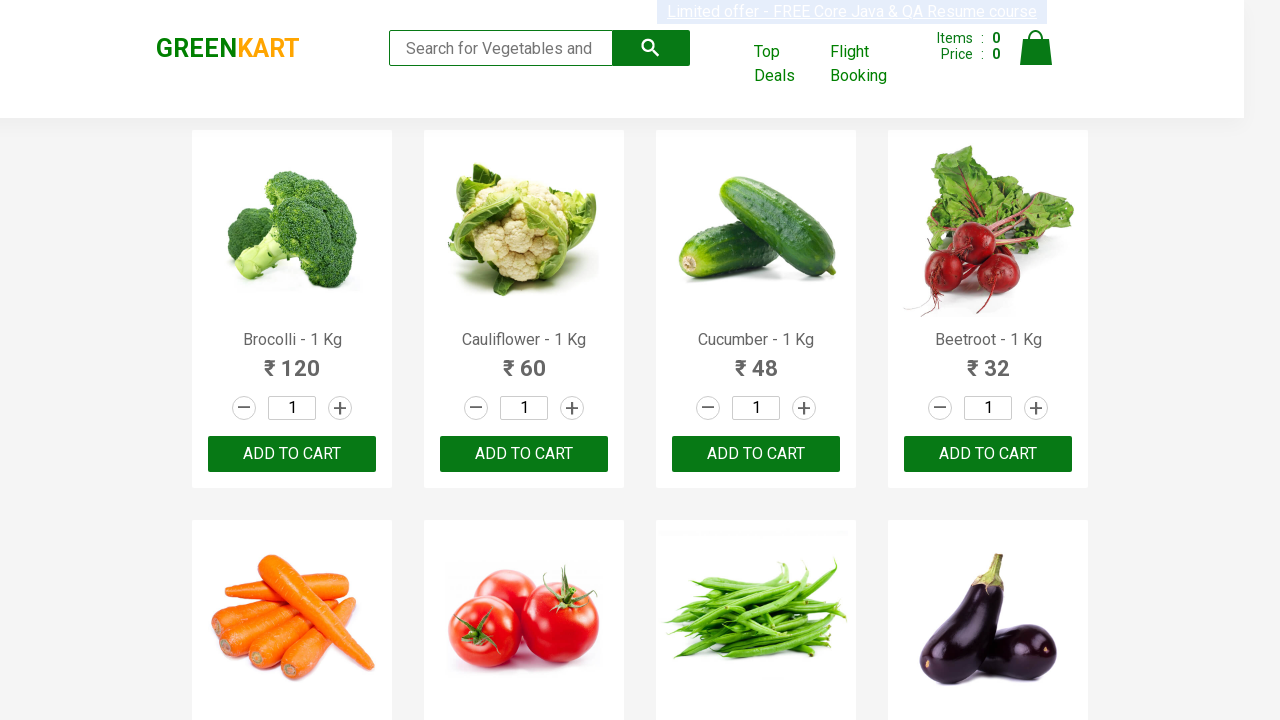

Waited for .blinkingText element to load
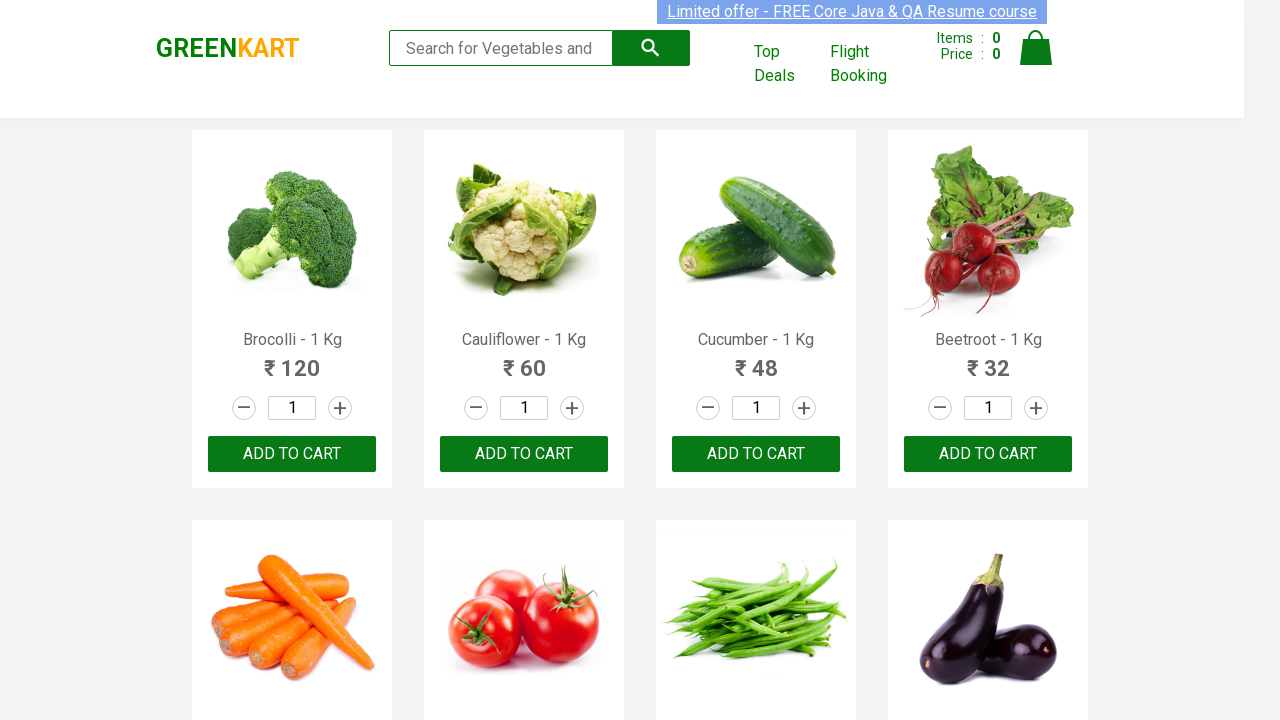

Located .blinkingText element
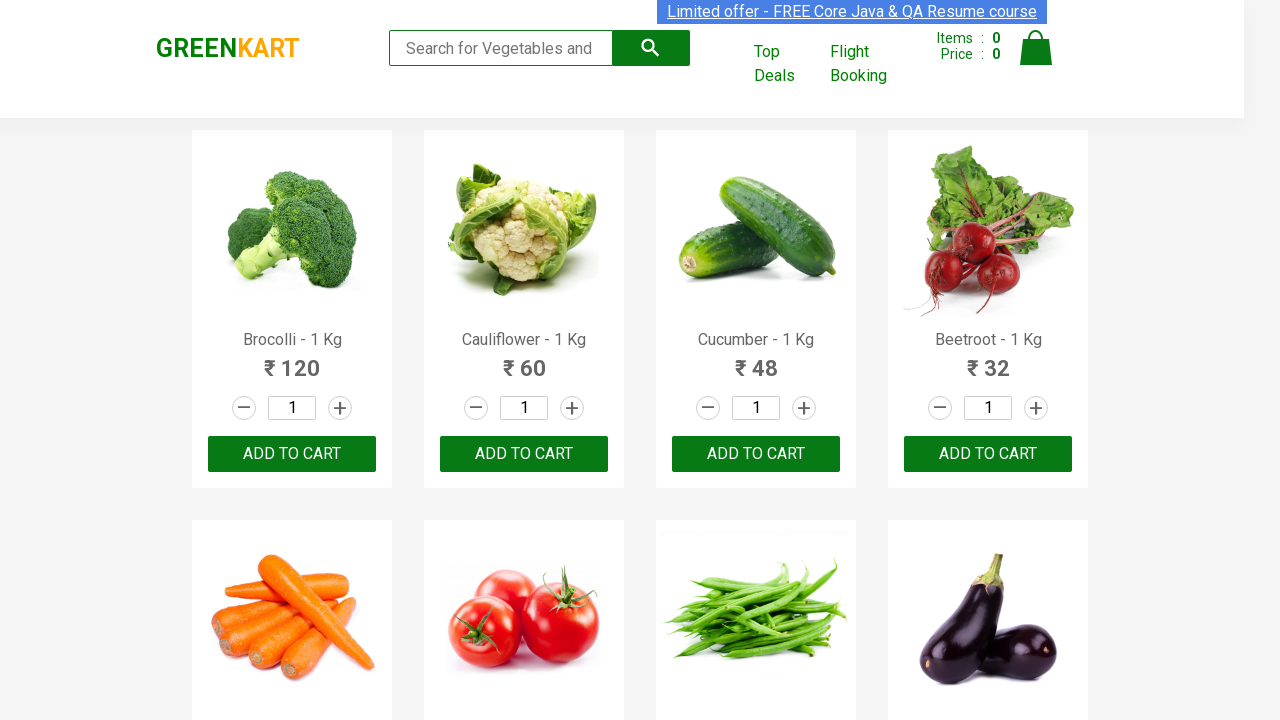

Located .blinkingText element within .cart parent
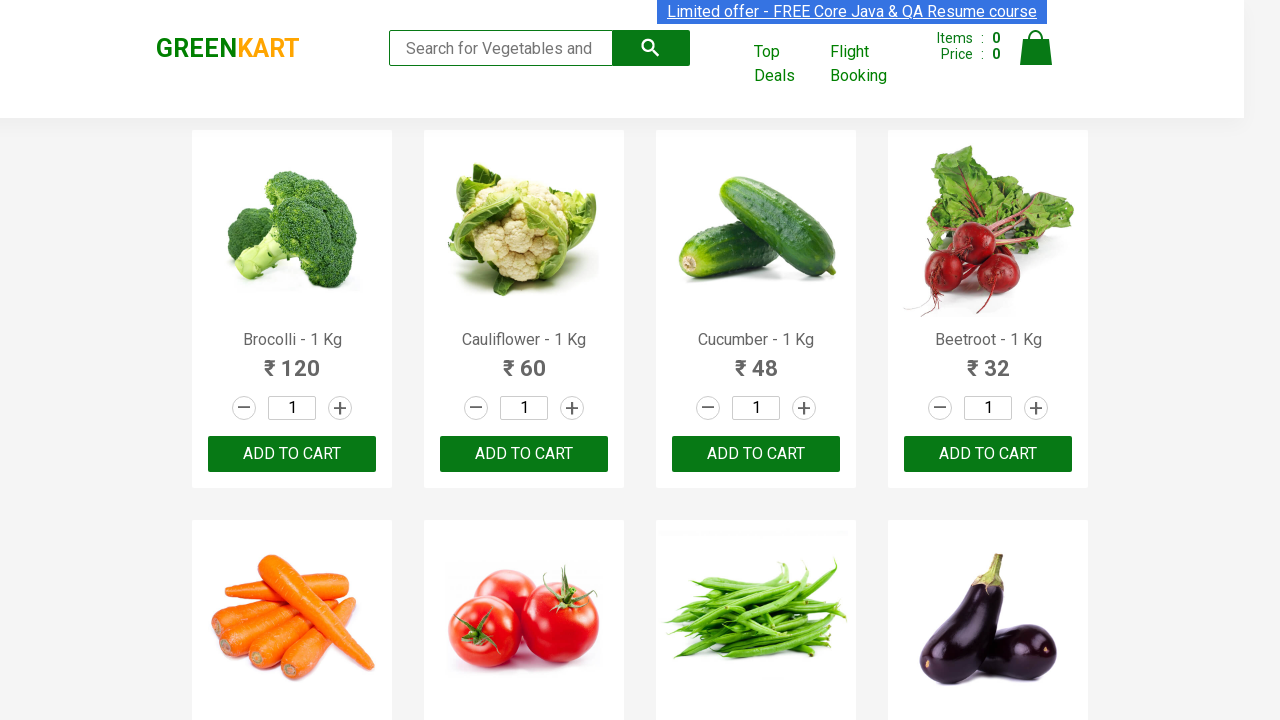

Verified blinkingText has parent with class 'cart'
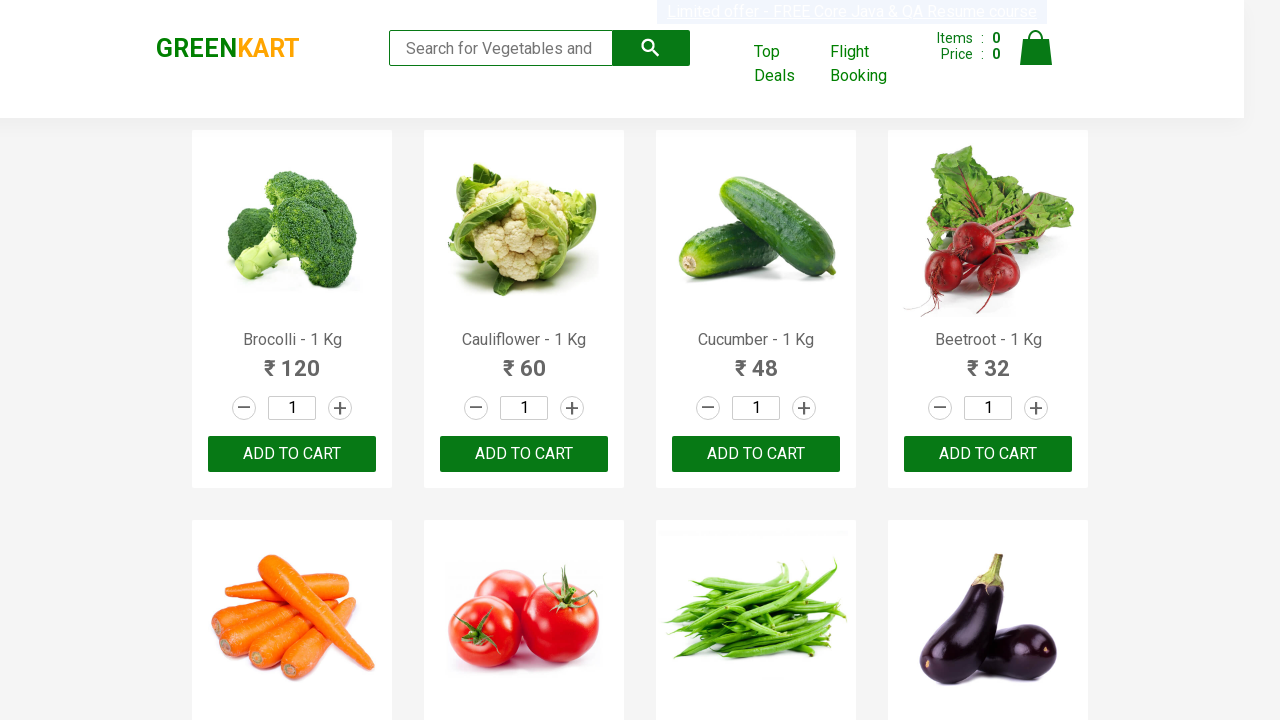

Located .cart element within .container parent
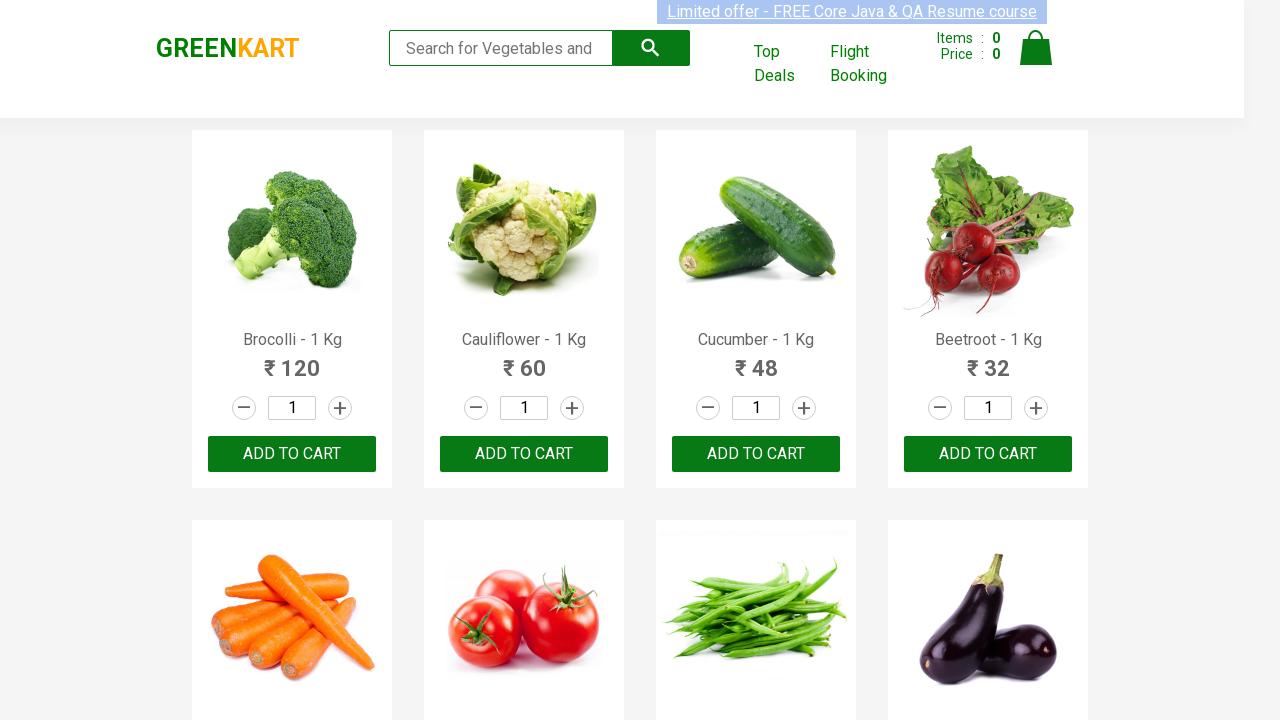

Verified cart has parent with class 'container'
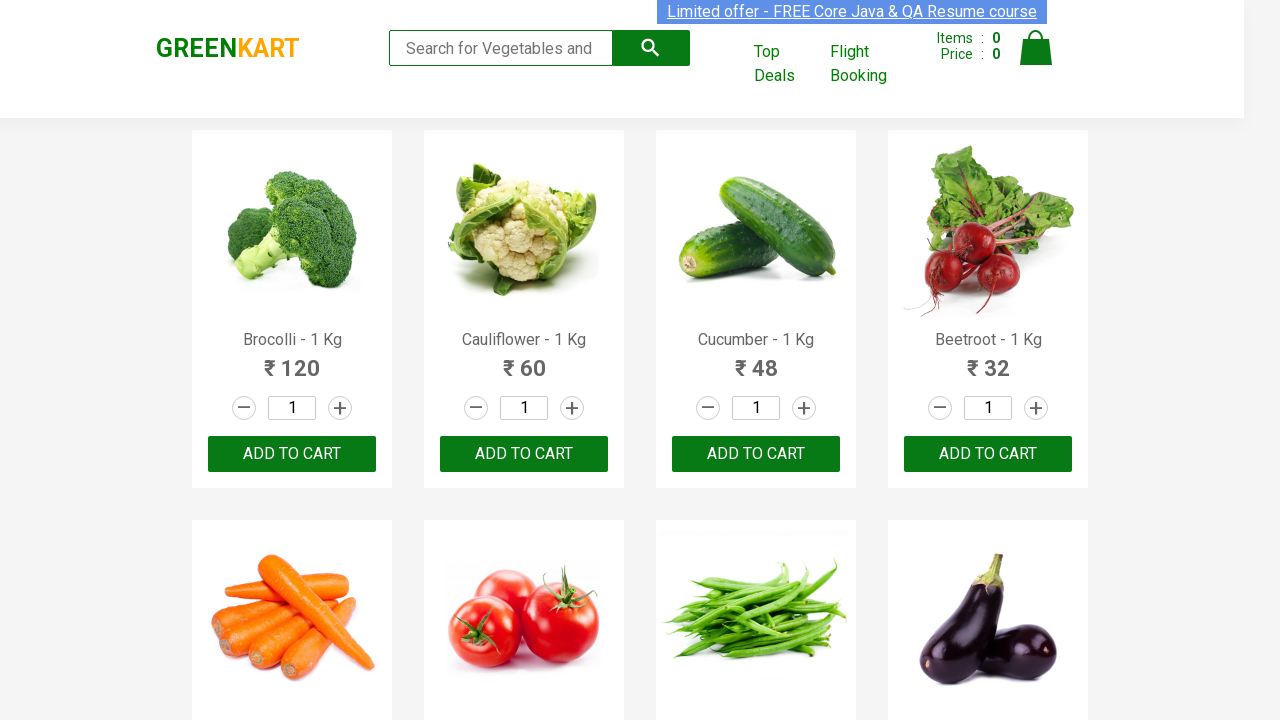

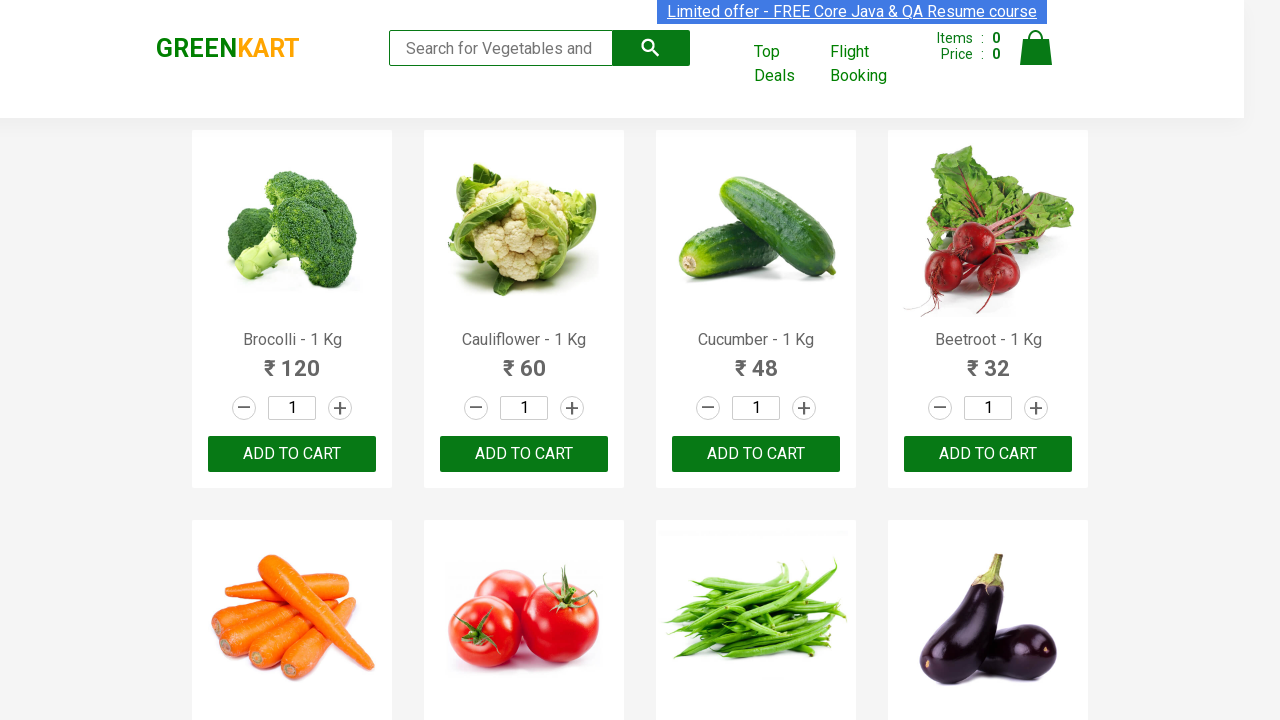